Tests drag and drop functionality by dragging an element and dropping it onto another element

Starting URL: https://formy-project.herokuapp.com/dragdrop

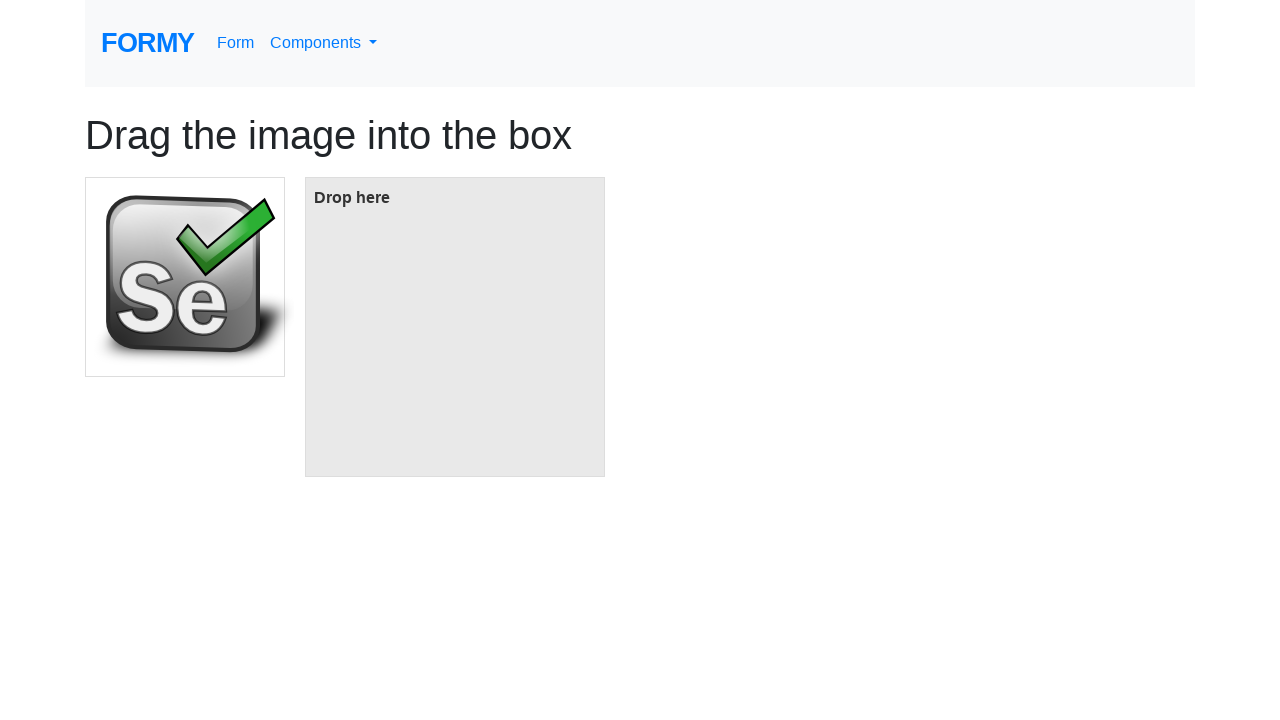

Located the draggable element with id 'box'
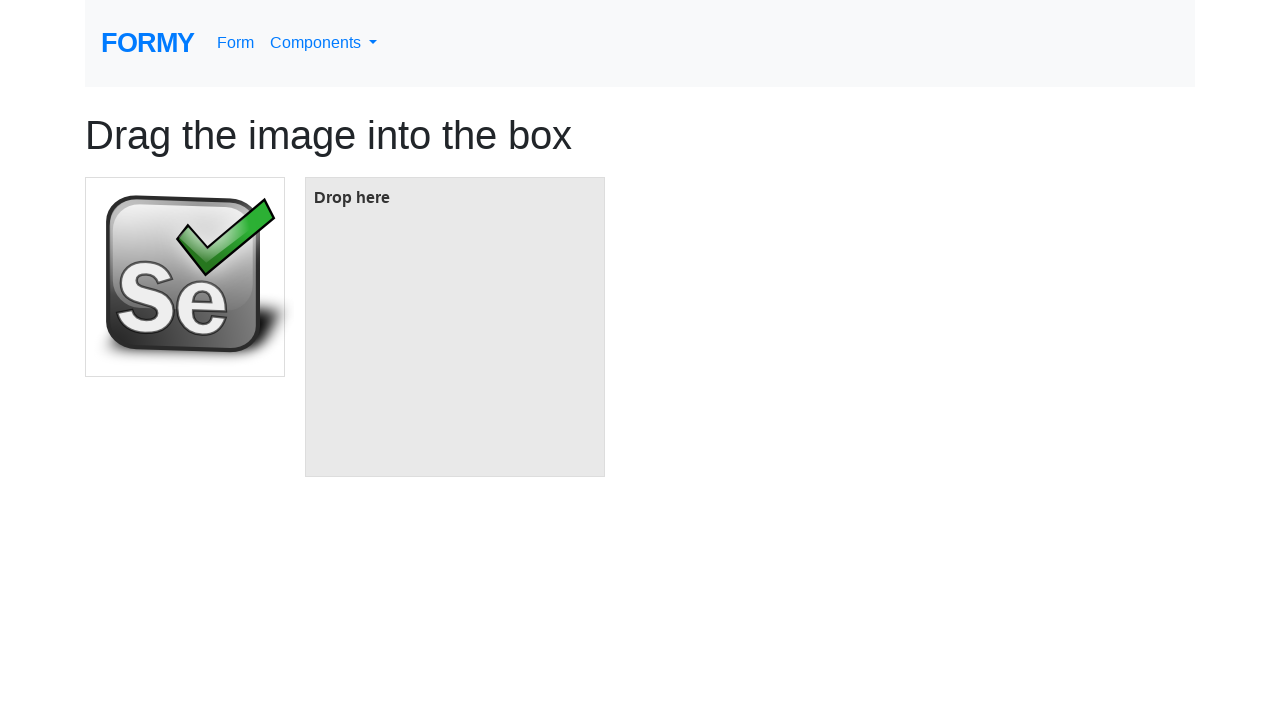

Located the drop target element (Selenium logo image)
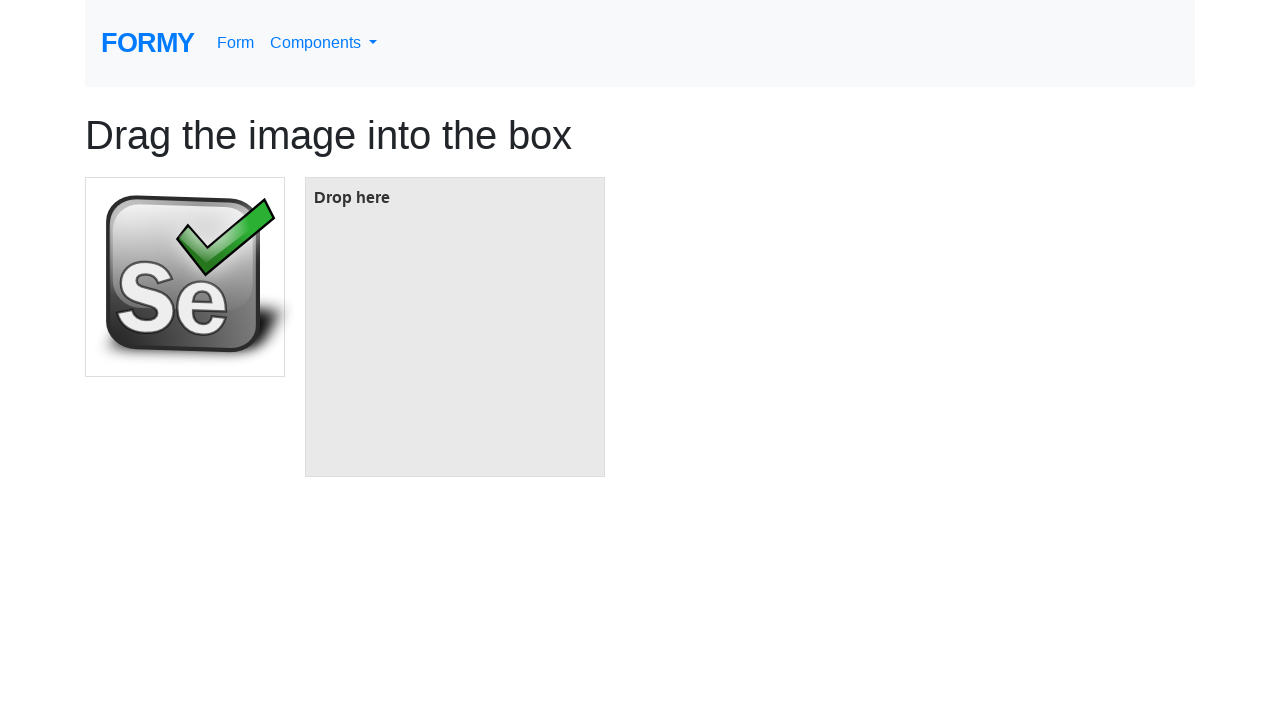

Performed drag and drop action from box element to Selenium logo at (194, 276)
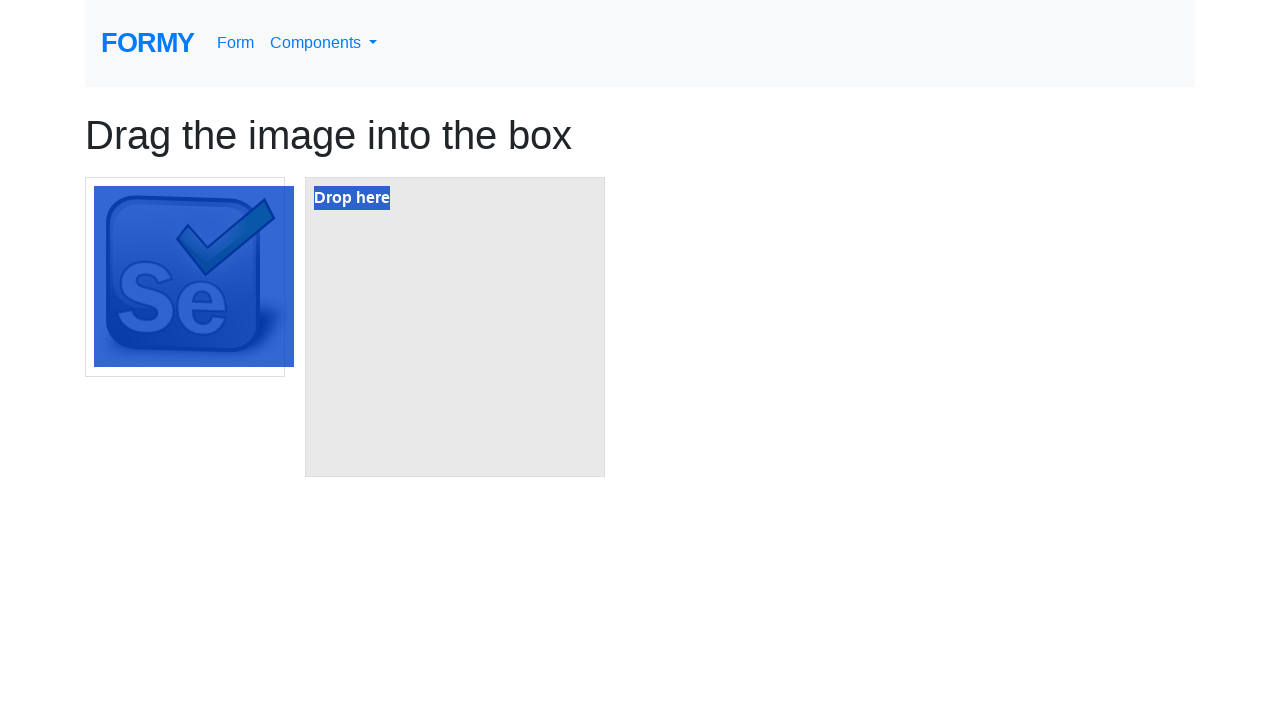

Waited 2 seconds for drag and drop action to complete
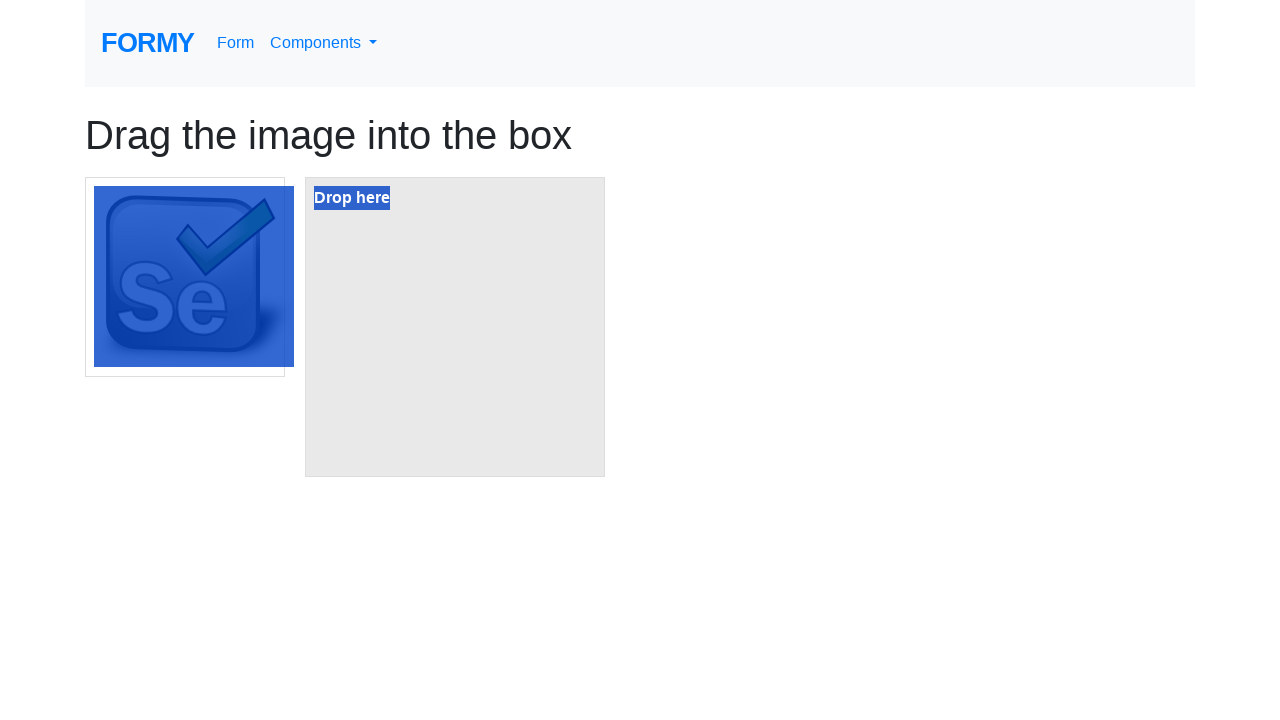

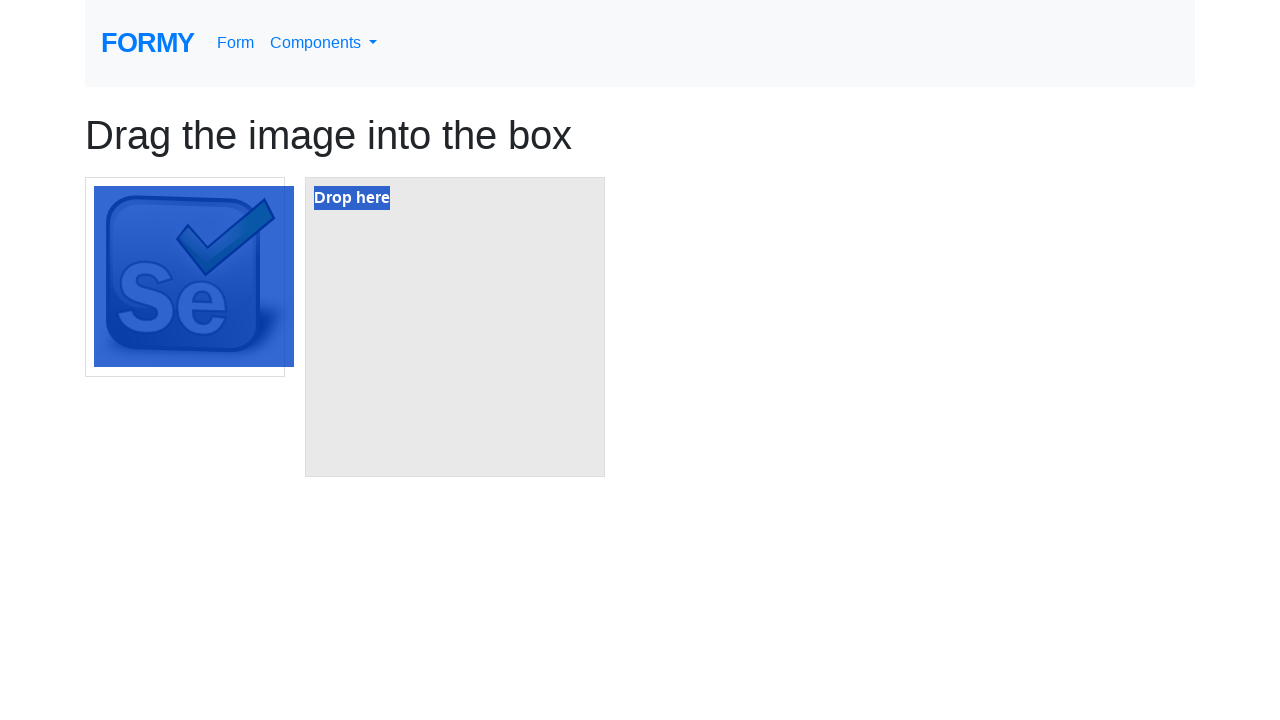